Tests that the home page title is "STORE" by navigating to the demoblaze website and verifying the page title

Starting URL: https://www.demoblaze.com/index.html

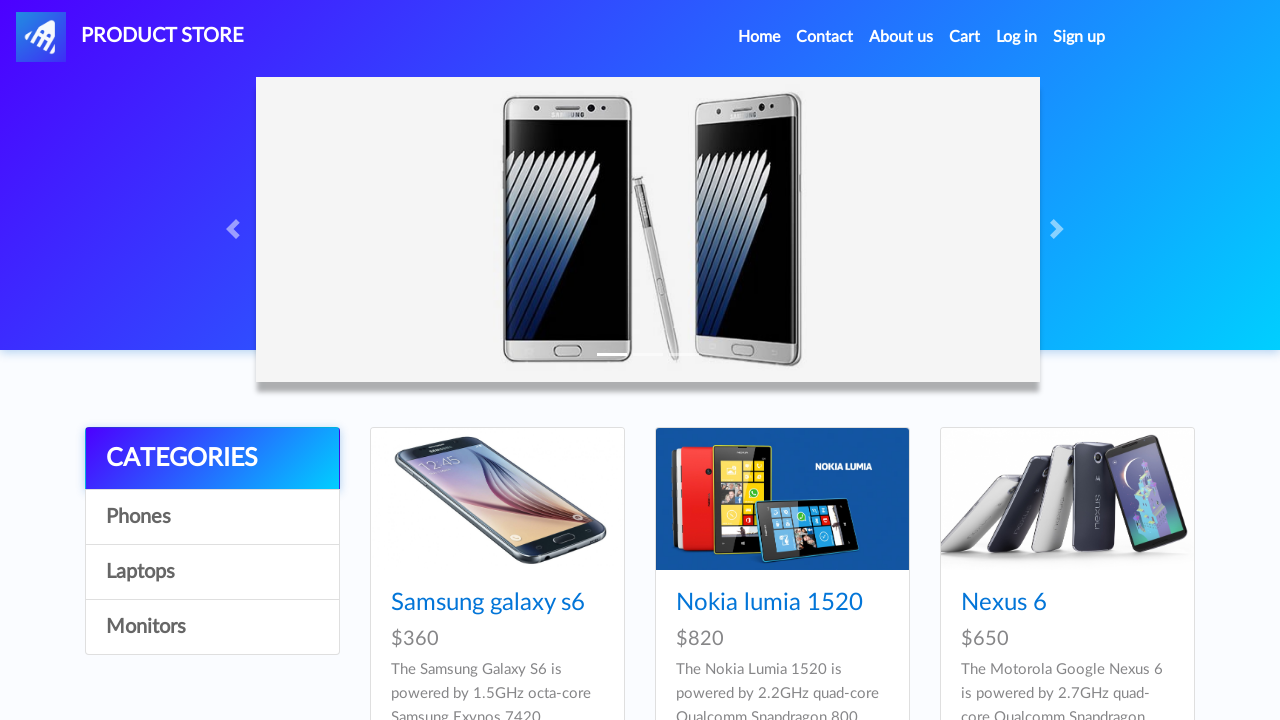

Navigated to demoblaze home page
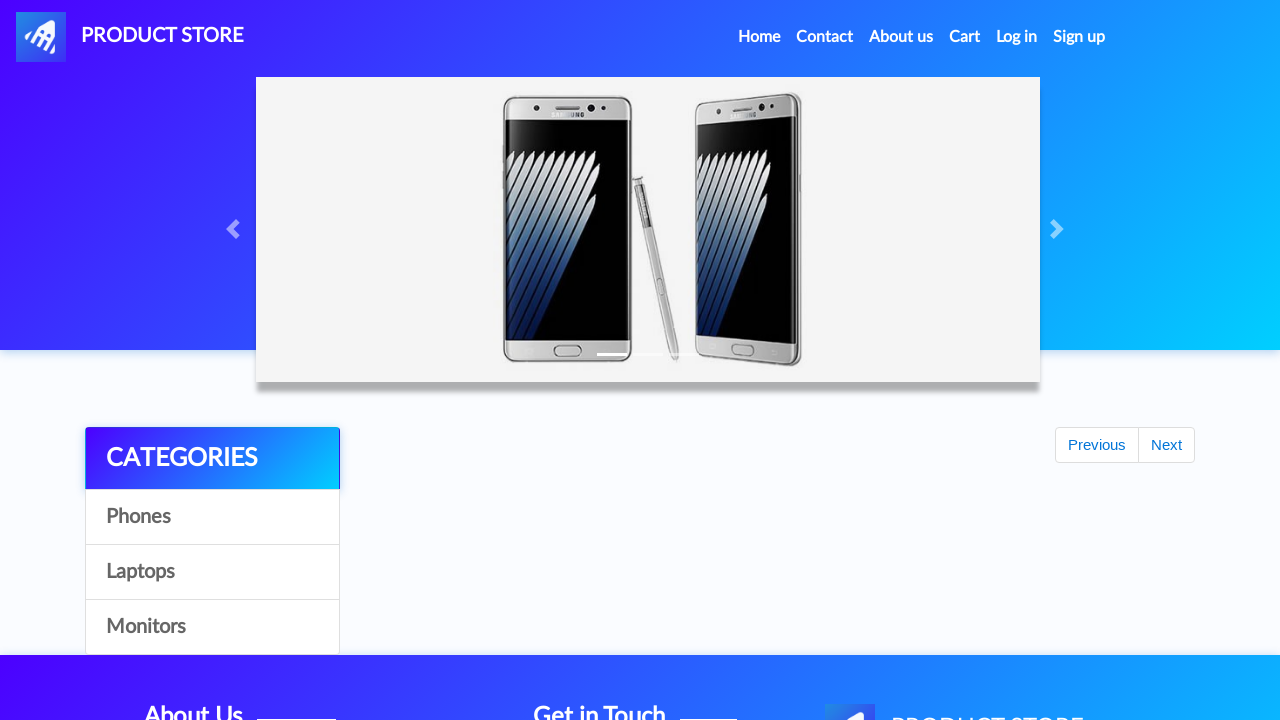

Verified page title is 'STORE'
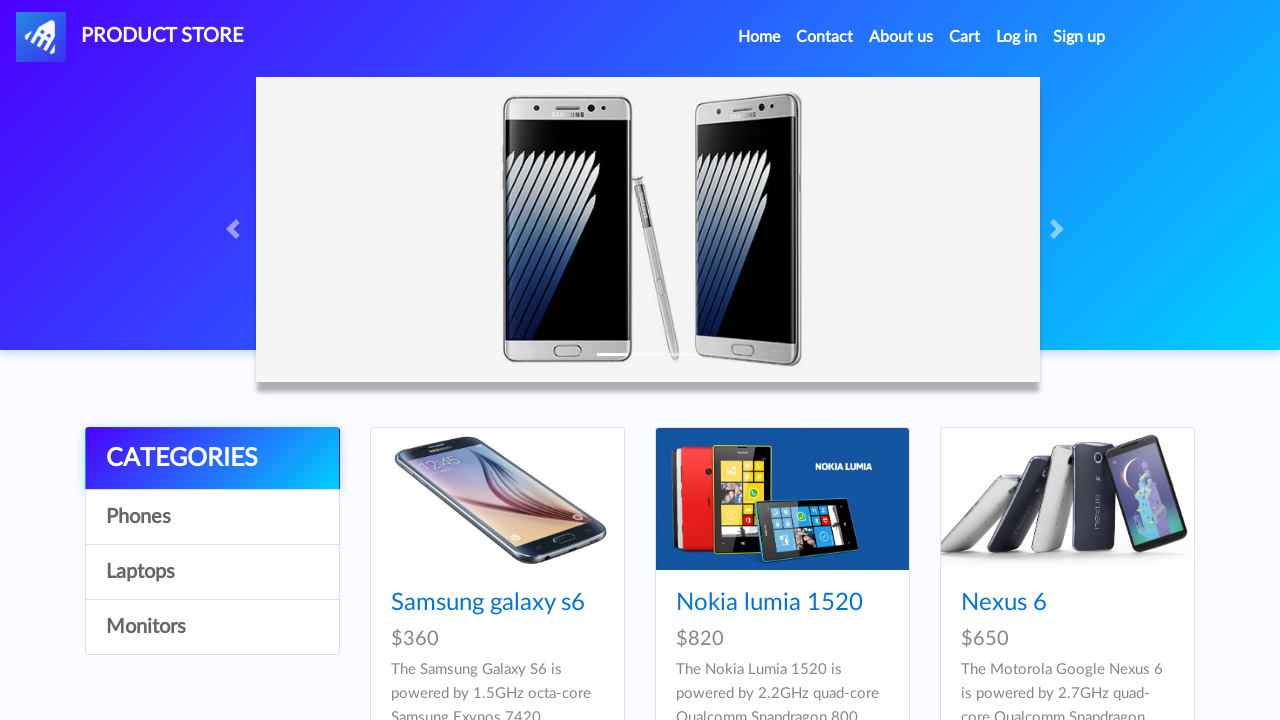

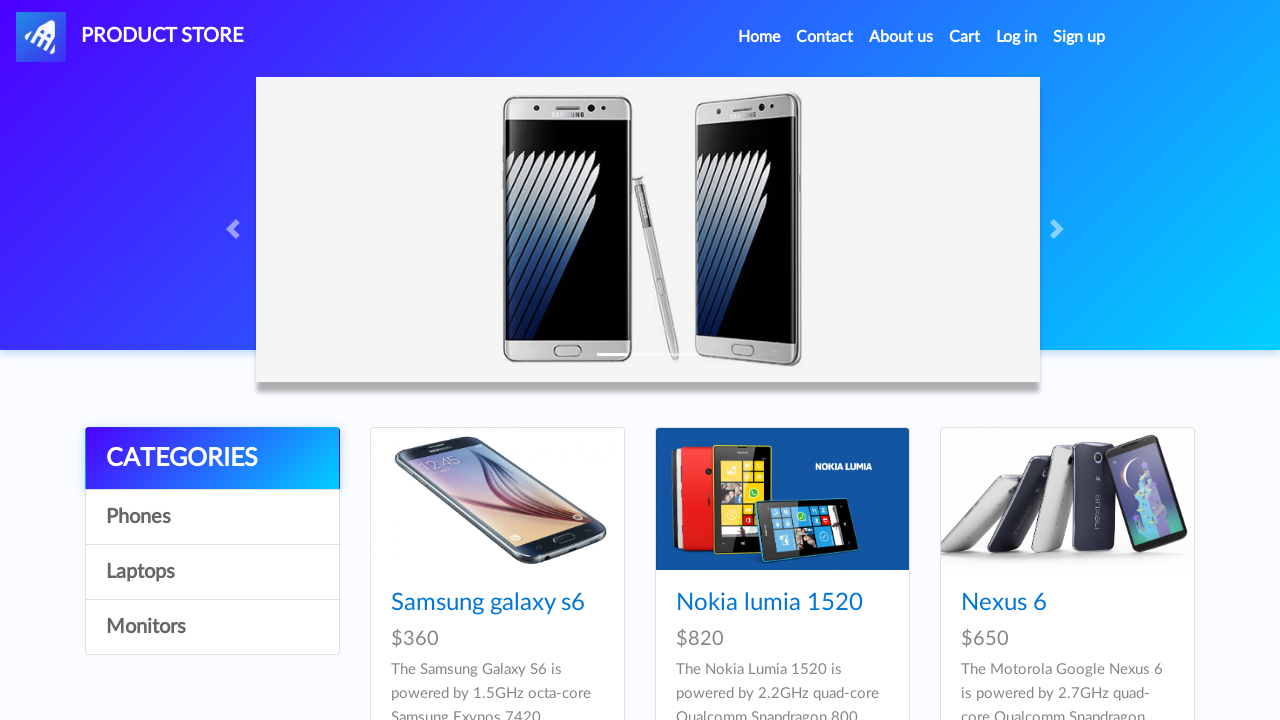